Tests hexagon animation elements by navigating to the site and hovering over hexagon, SVG, or canvas elements to trigger animations.

Starting URL: https://axis6.app

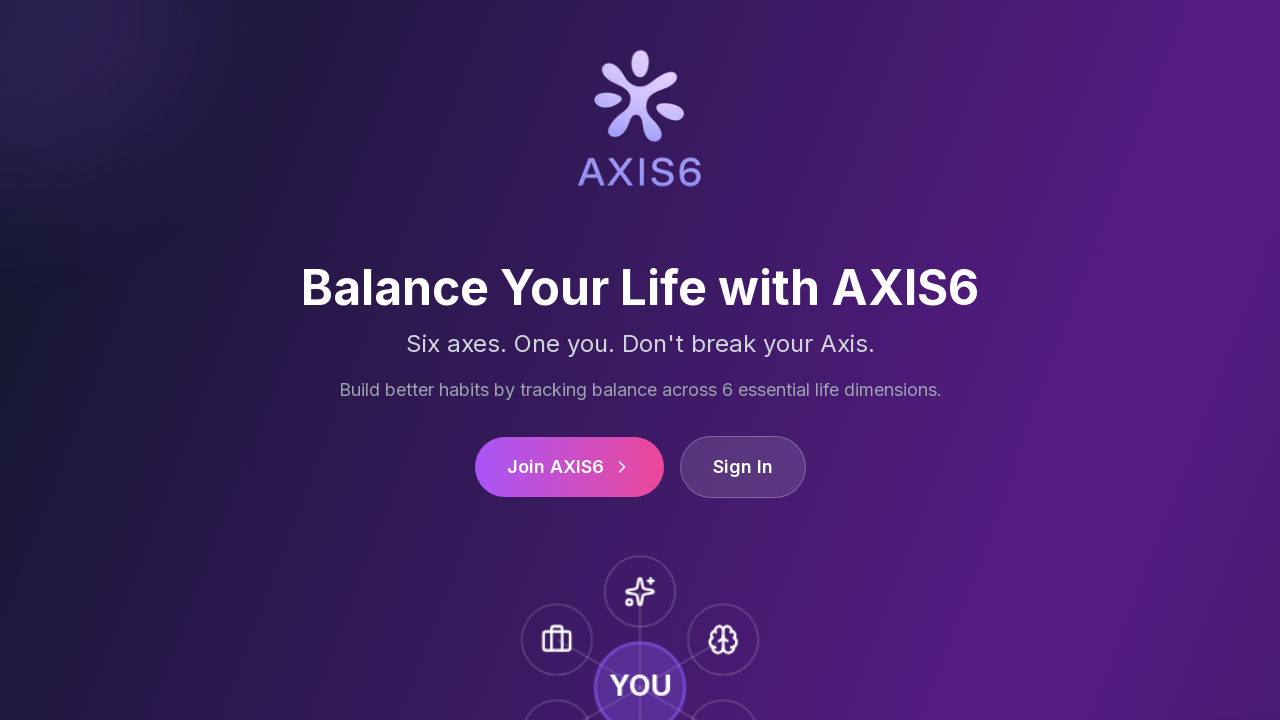

Waited for page to load (domcontentloaded state)
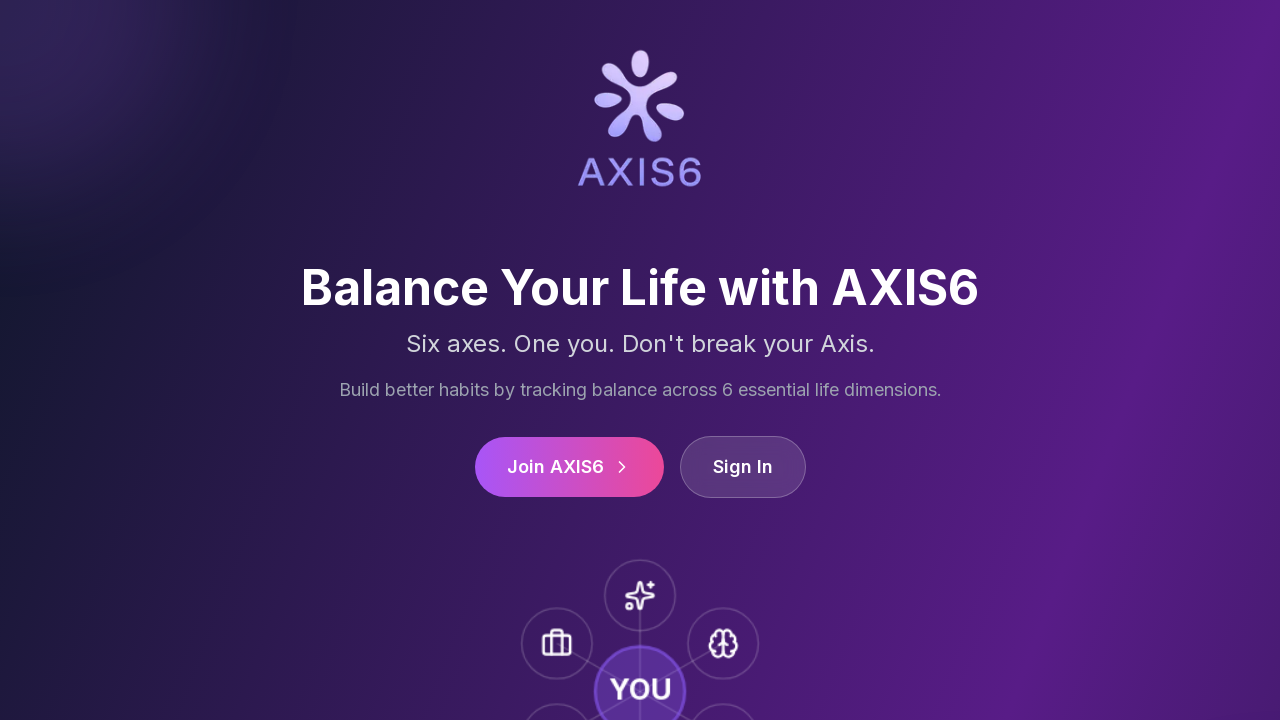

Found 18 hexagon/SVG/canvas elements on the page
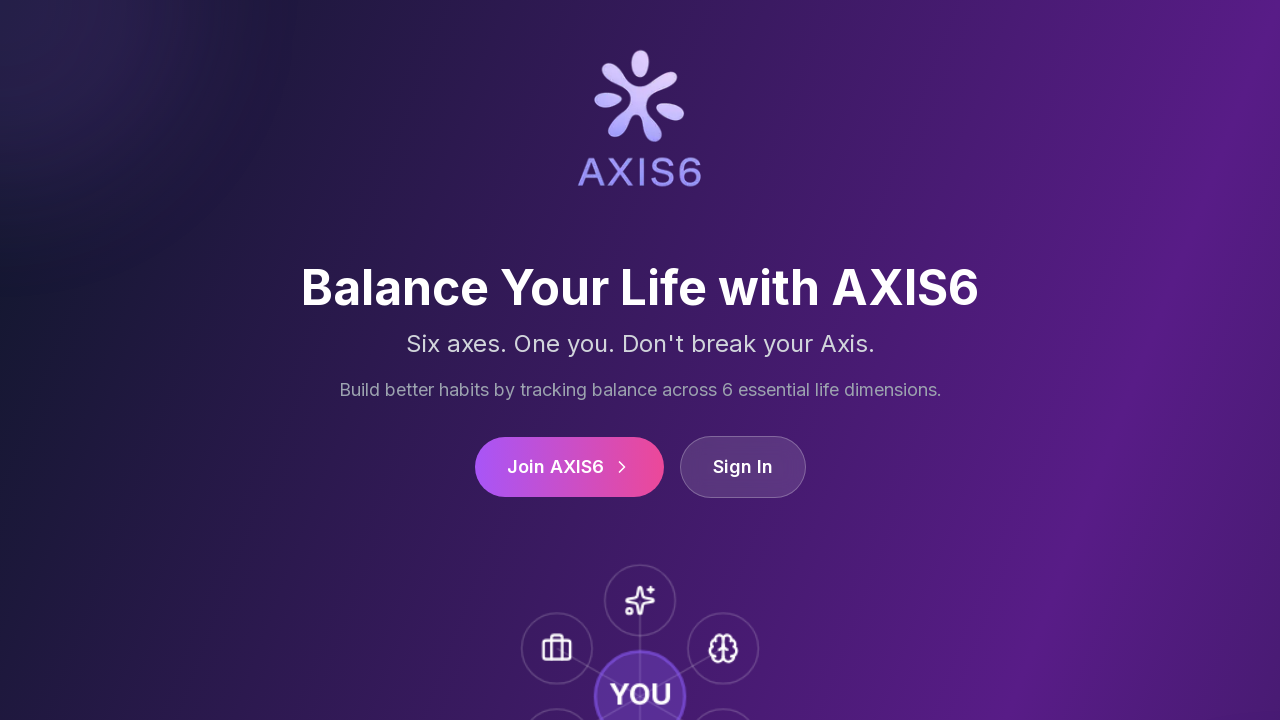

Located first hexagon/SVG/canvas element
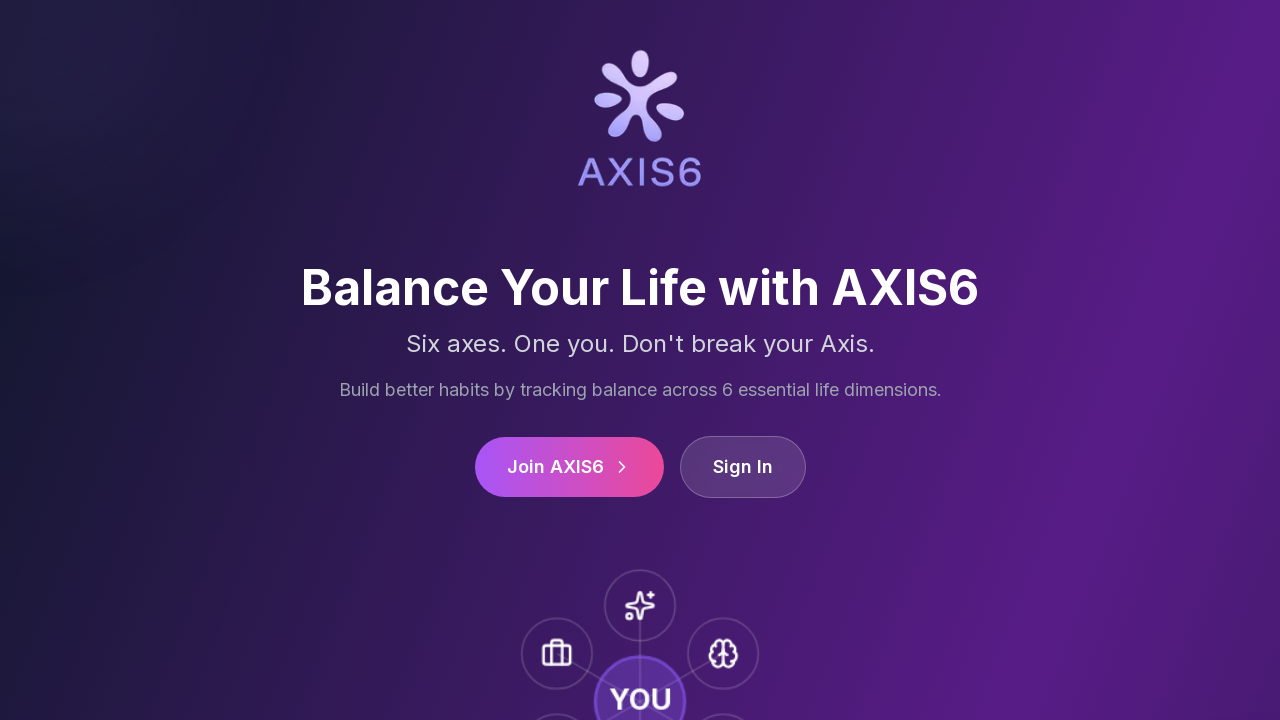

Confirmed first element is visible
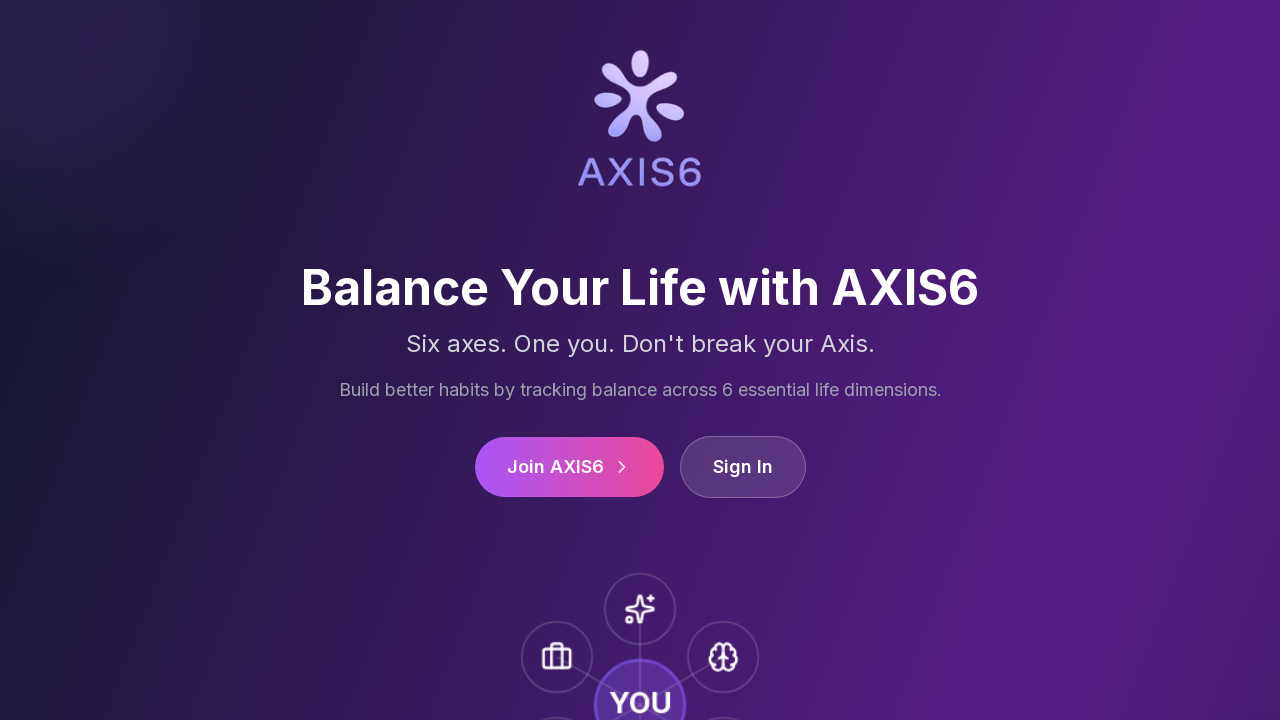

Hovered over hexagon element to trigger animation at (622, 467) on [class*="hexagon"], svg, canvas >> nth=0
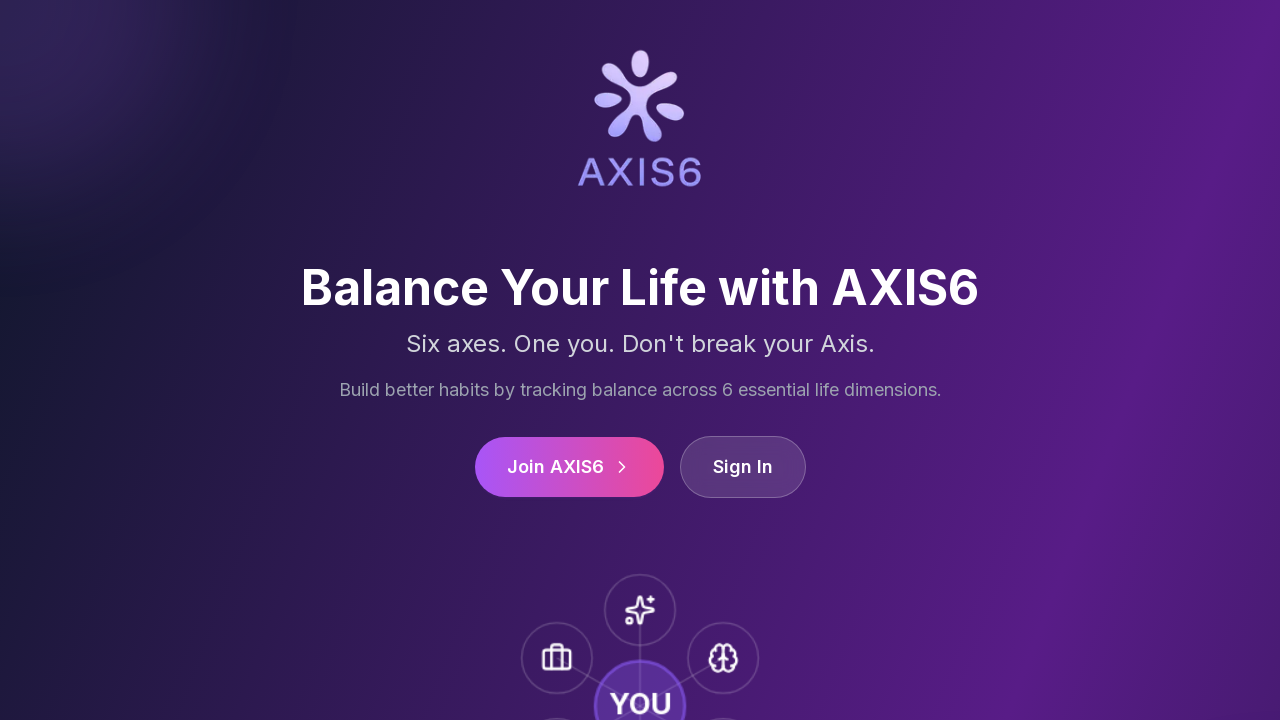

Waited 1000ms for animation to complete
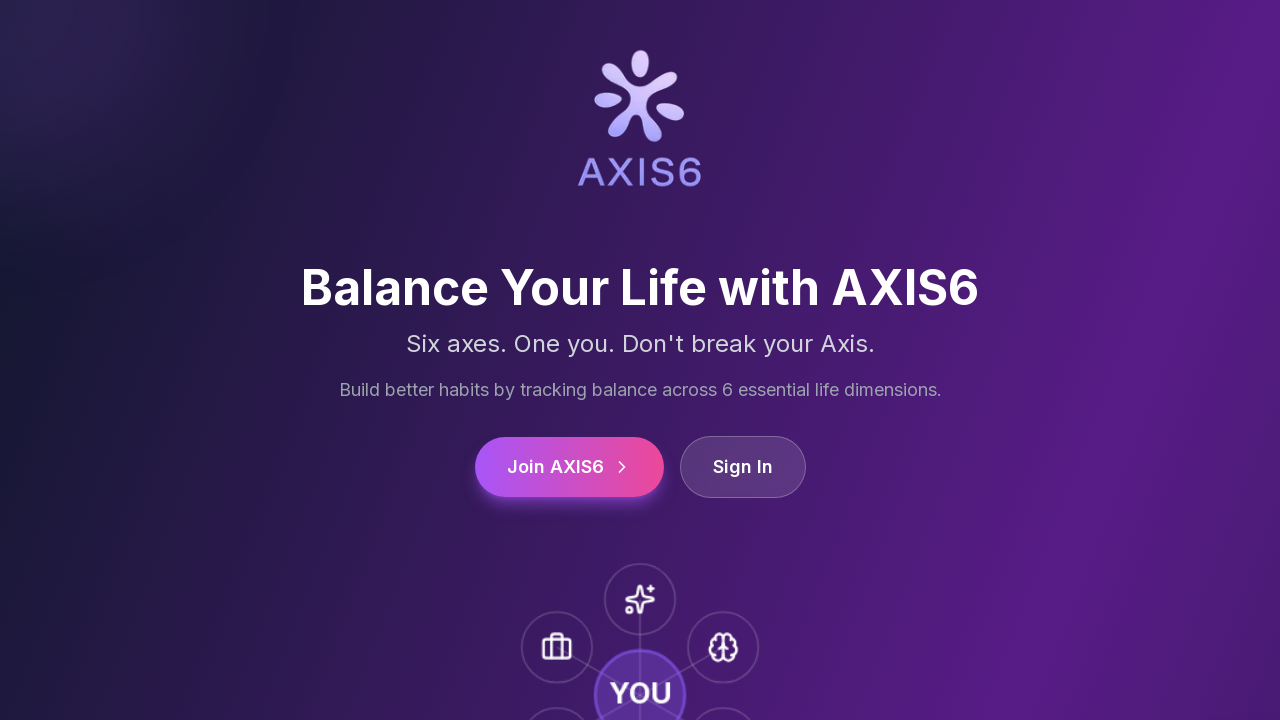

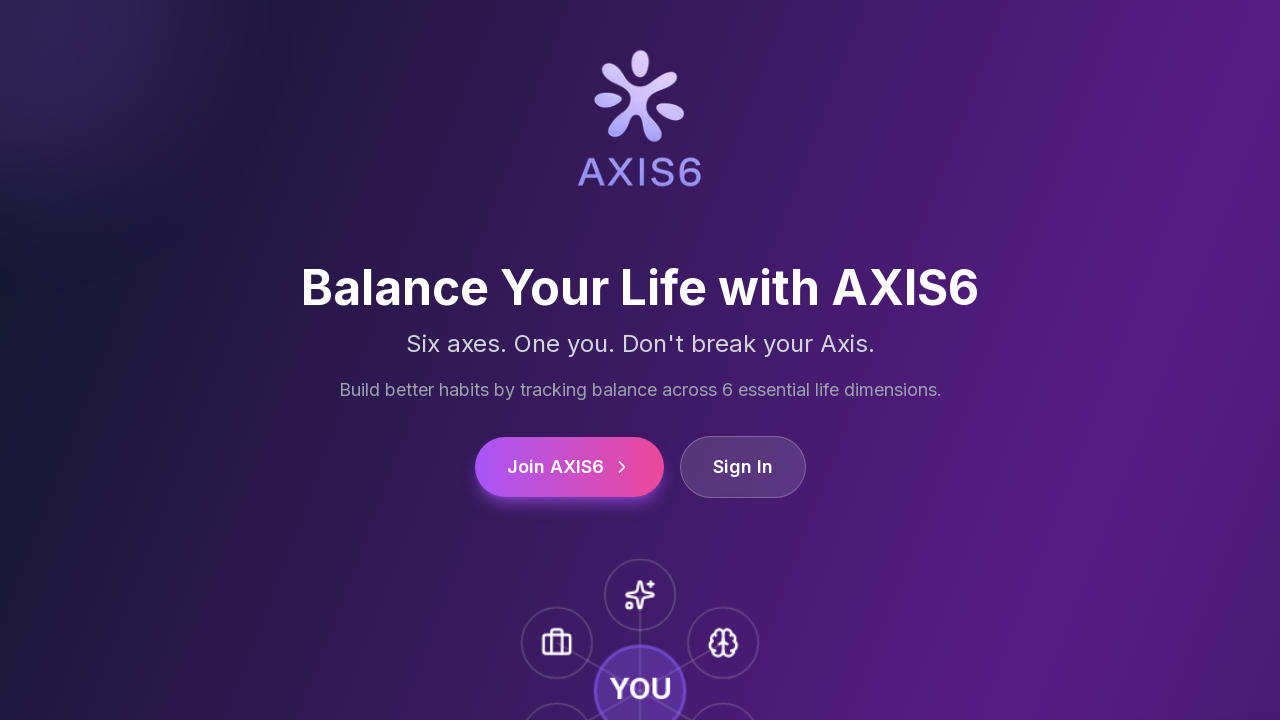